Tests a TodoMVC React app by creating three tasks, deleting the second task, marking a task as complete, and filtering to show only completed tasks

Starting URL: https://todomvc.com/examples/react/dist/

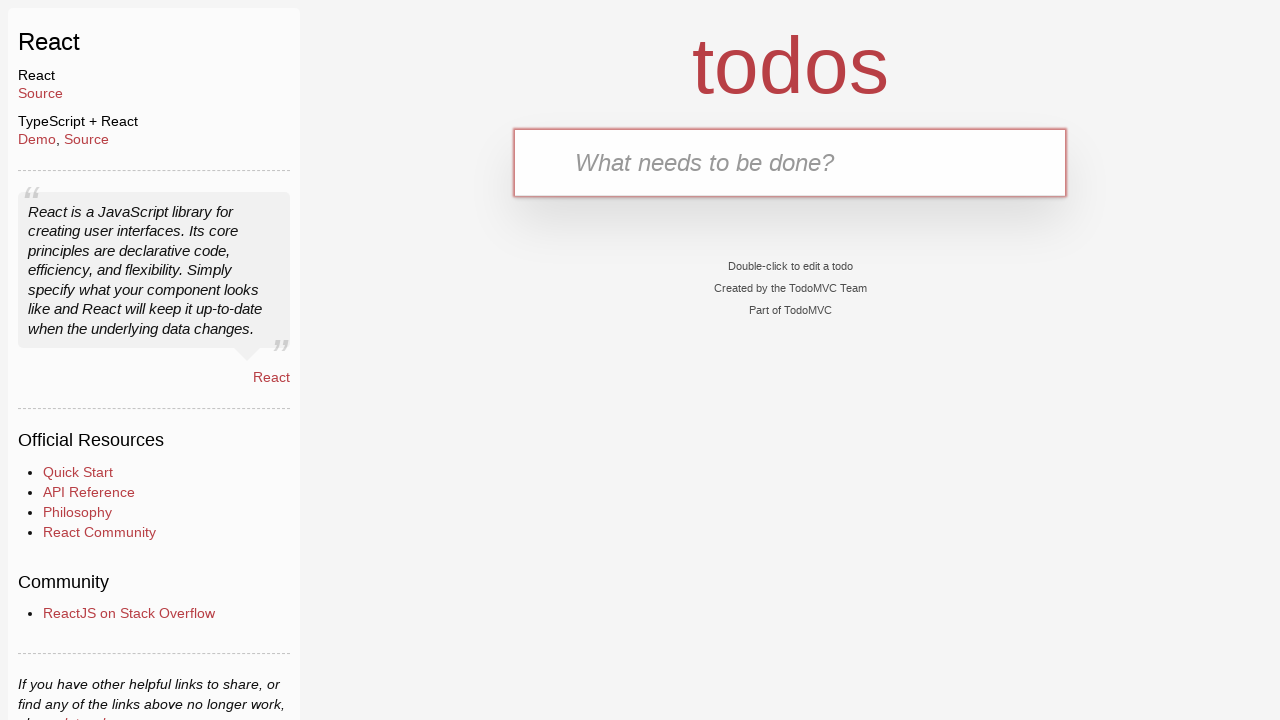

Filled new todo input with 'Learn JS today' on .new-todo
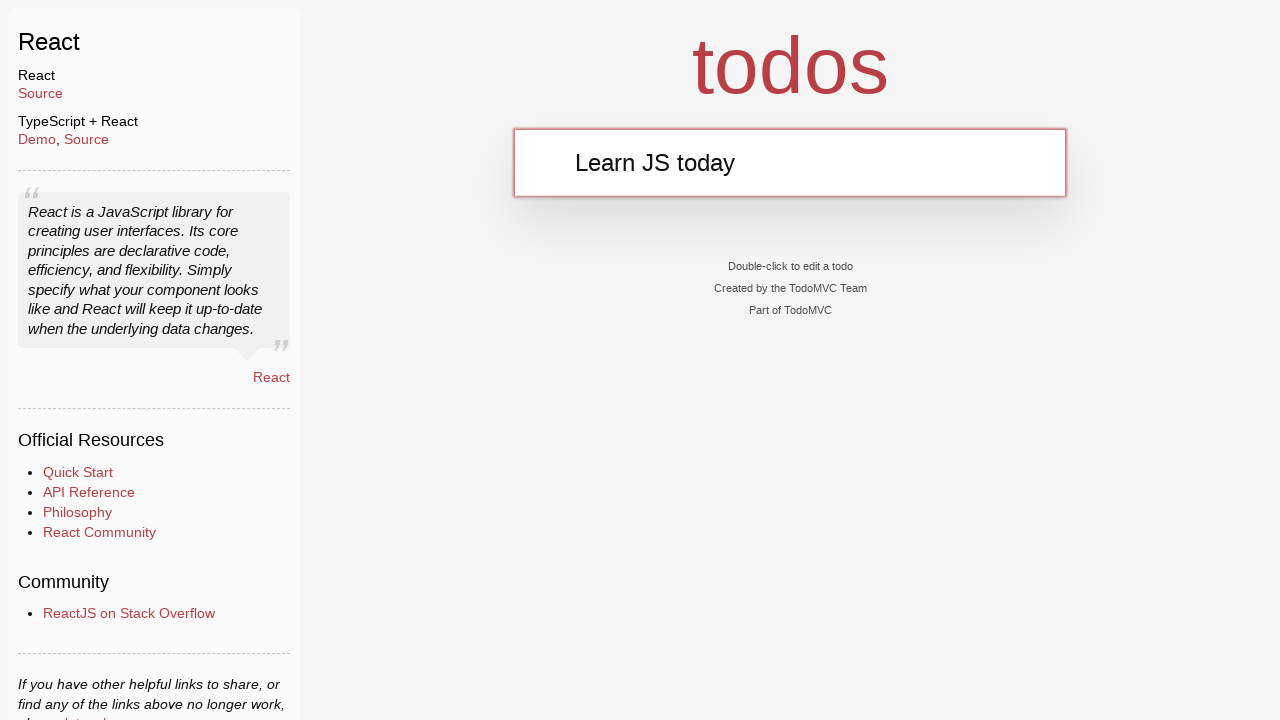

Pressed Enter to create first task 'Learn JS today' on .new-todo
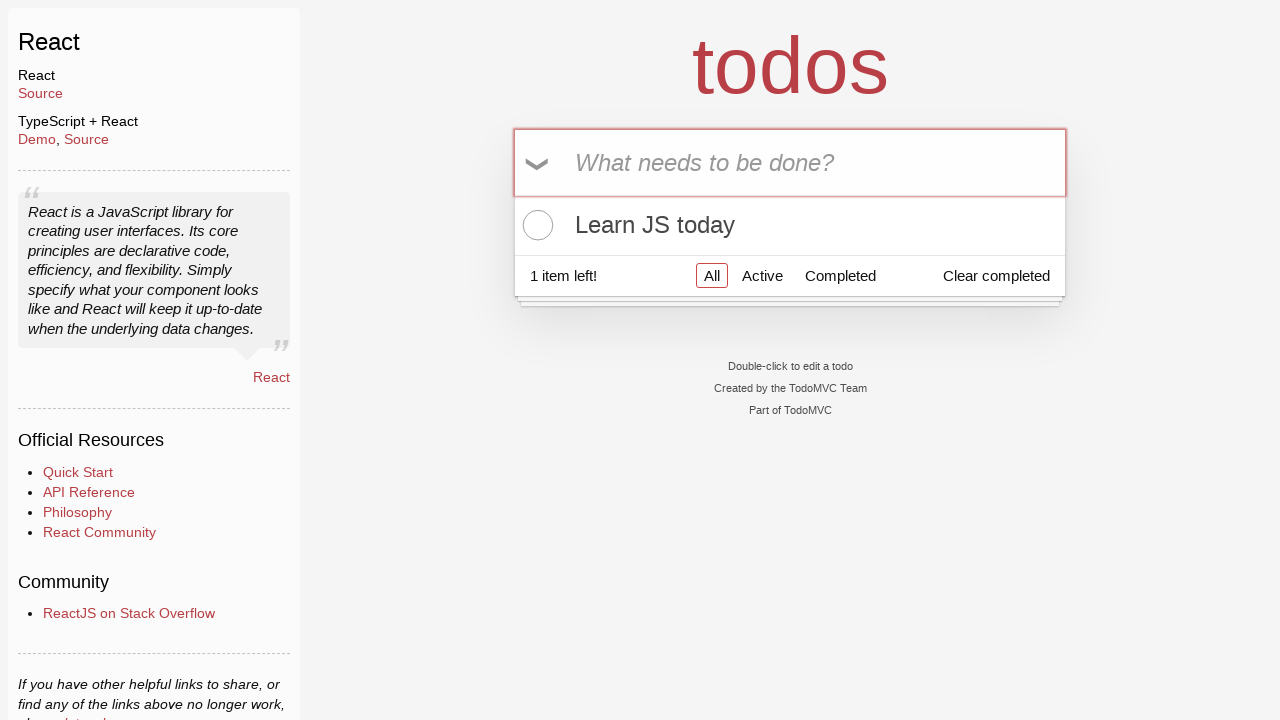

Filled new todo input with 'Learn Rust tomorrow' on .new-todo
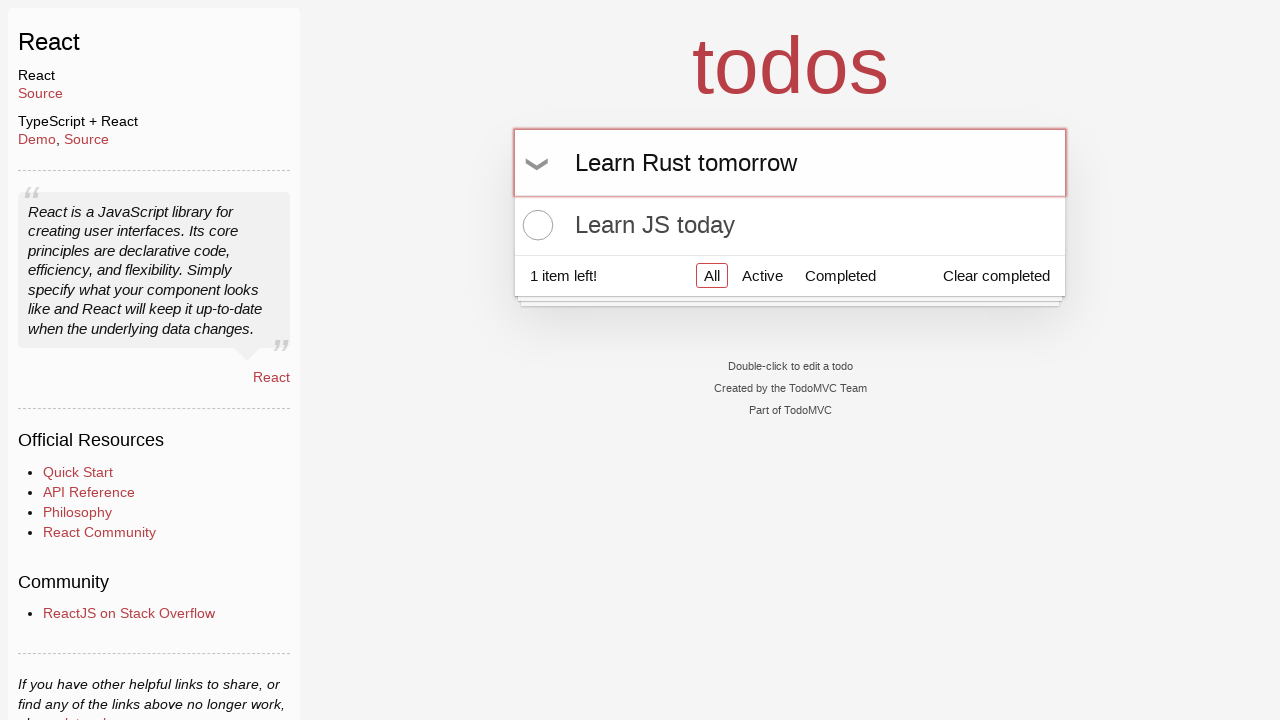

Pressed Enter to create second task 'Learn Rust tomorrow' on .new-todo
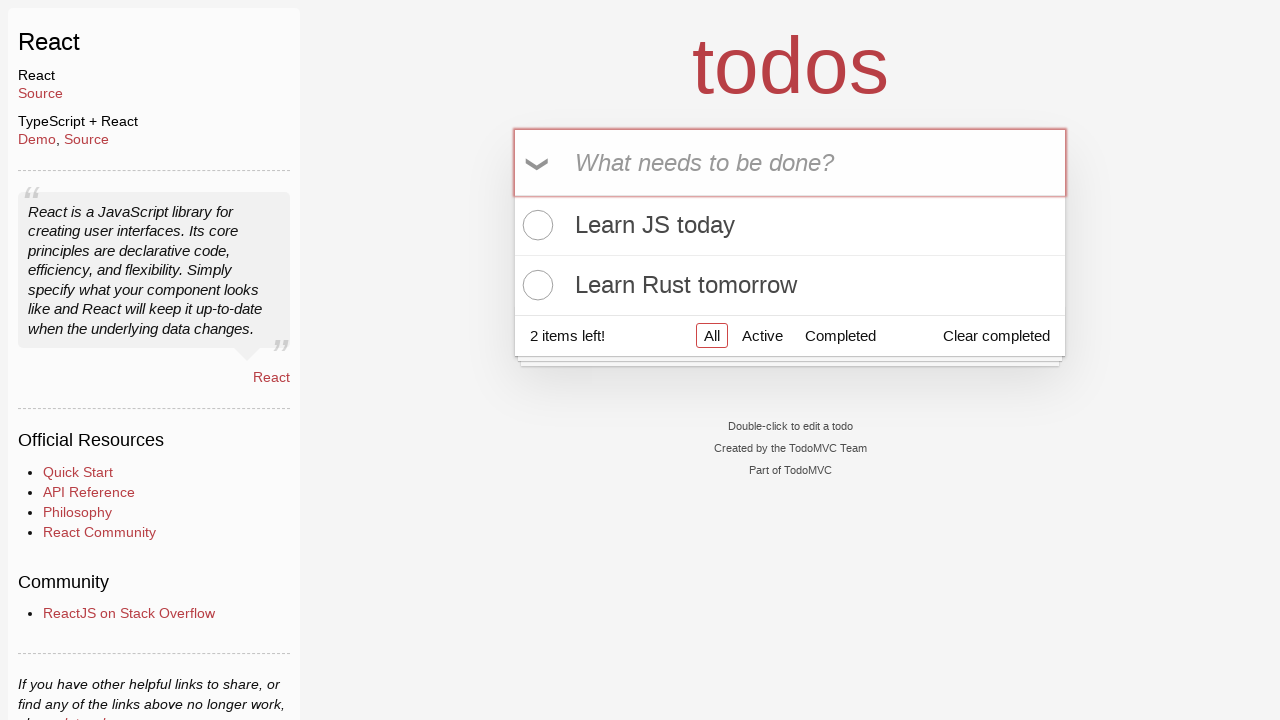

Filled new todo input with 'Learning AI the day after tomorrow' on .new-todo
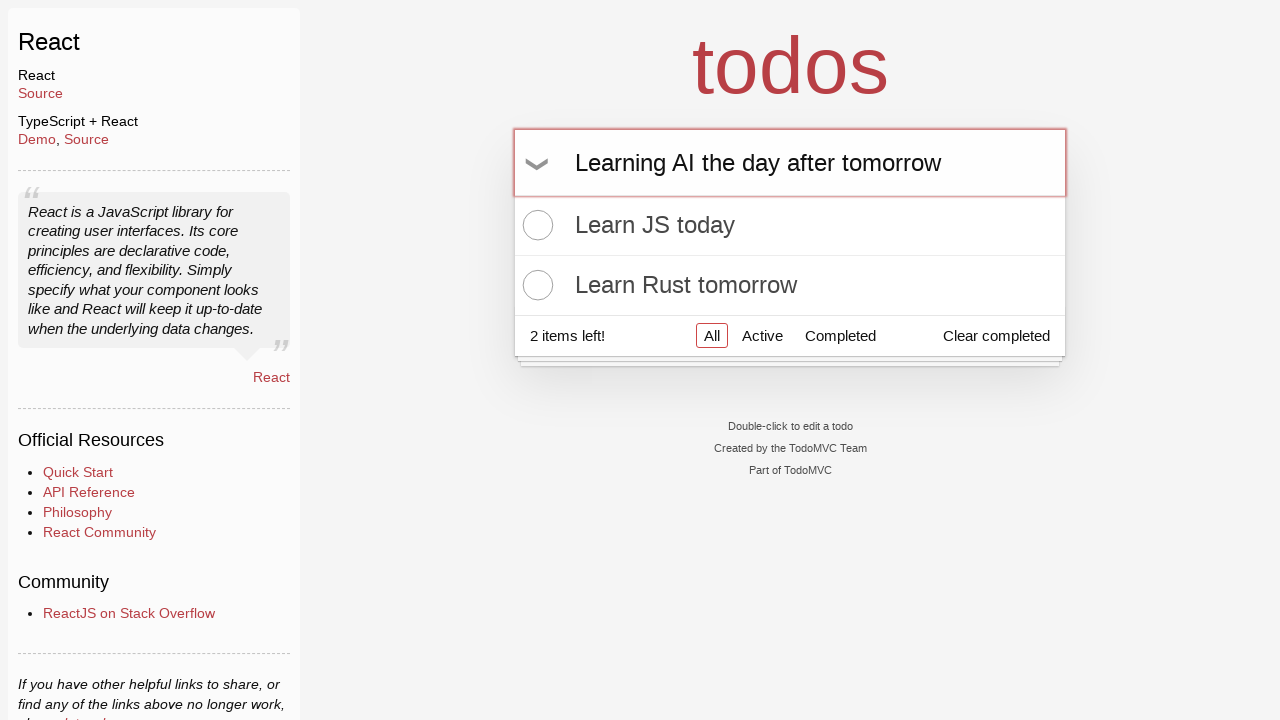

Pressed Enter to create third task 'Learning AI the day after tomorrow' on .new-todo
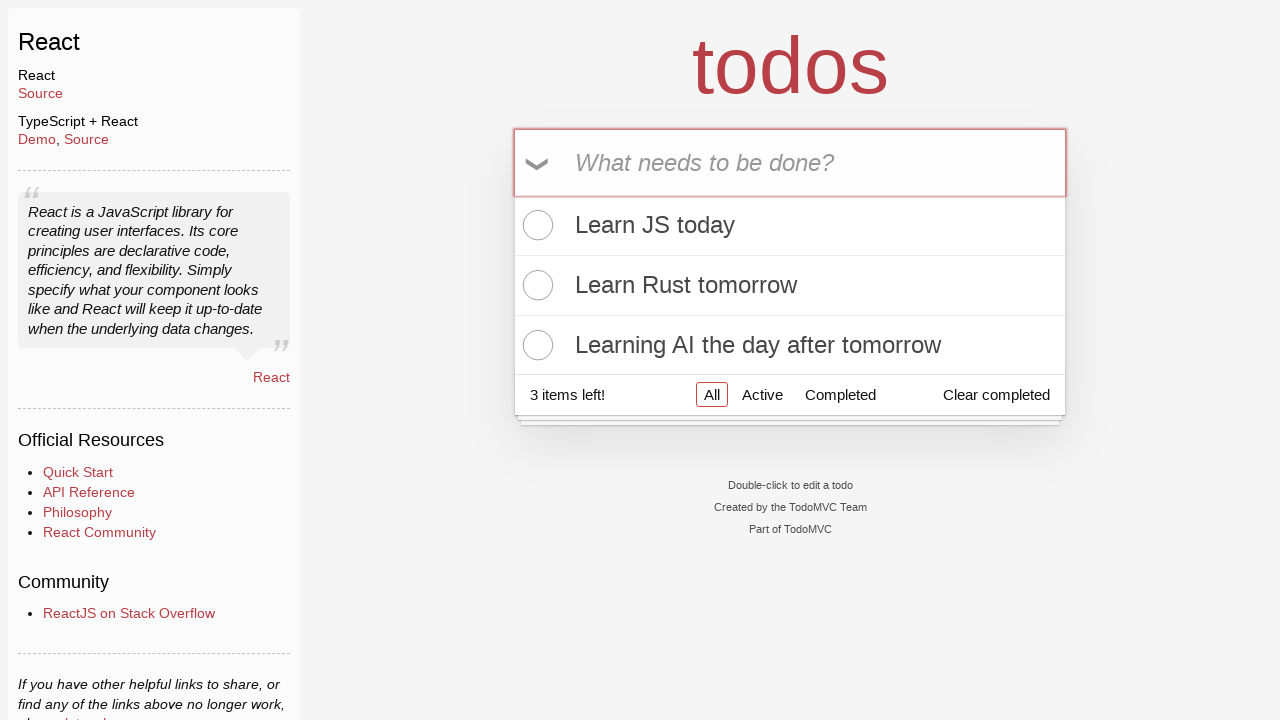

Hovered over second task in the list at (790, 286) on .todo-list li >> nth=1
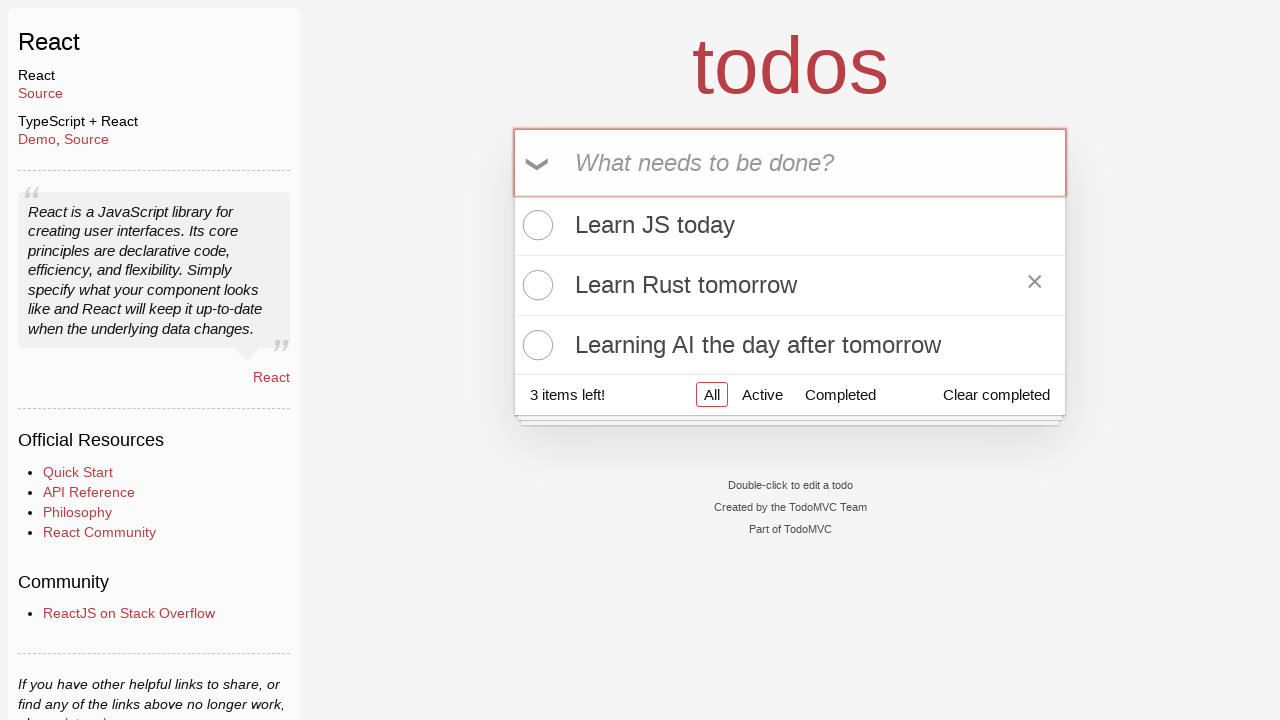

Clicked delete button to remove second task 'Learn Rust tomorrow' at (1035, 285) on .todo-list li >> nth=1 >> .destroy
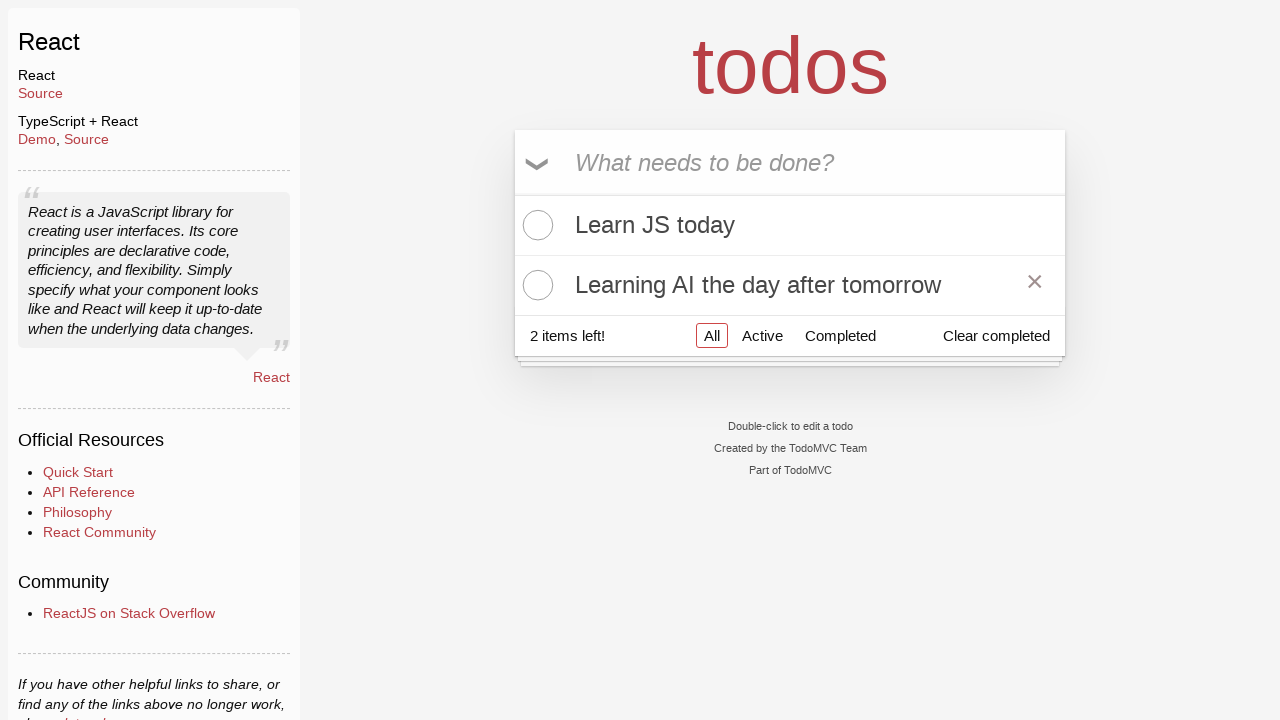

Clicked checkbox to mark second task 'Learning AI the day after tomorrow' as completed at (535, 285) on .todo-list li >> nth=1 >> .toggle
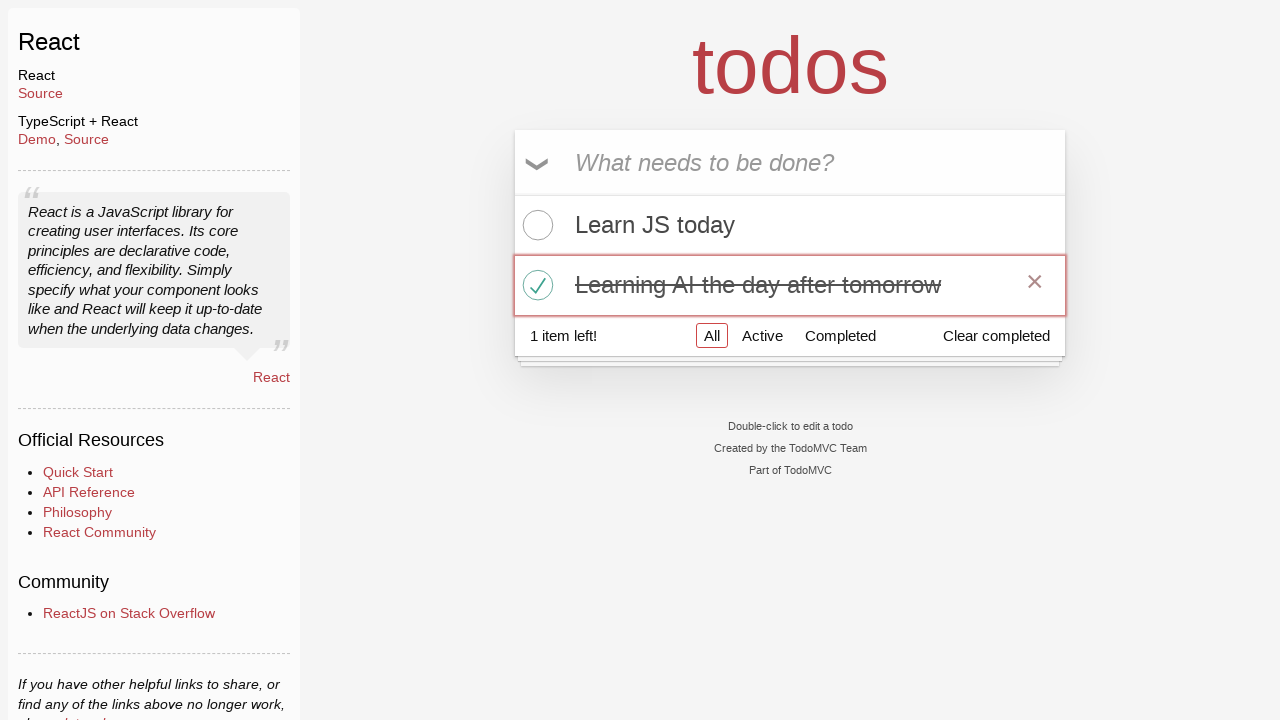

Clicked 'Completed' filter button at (840, 335) on a[href='#/completed']
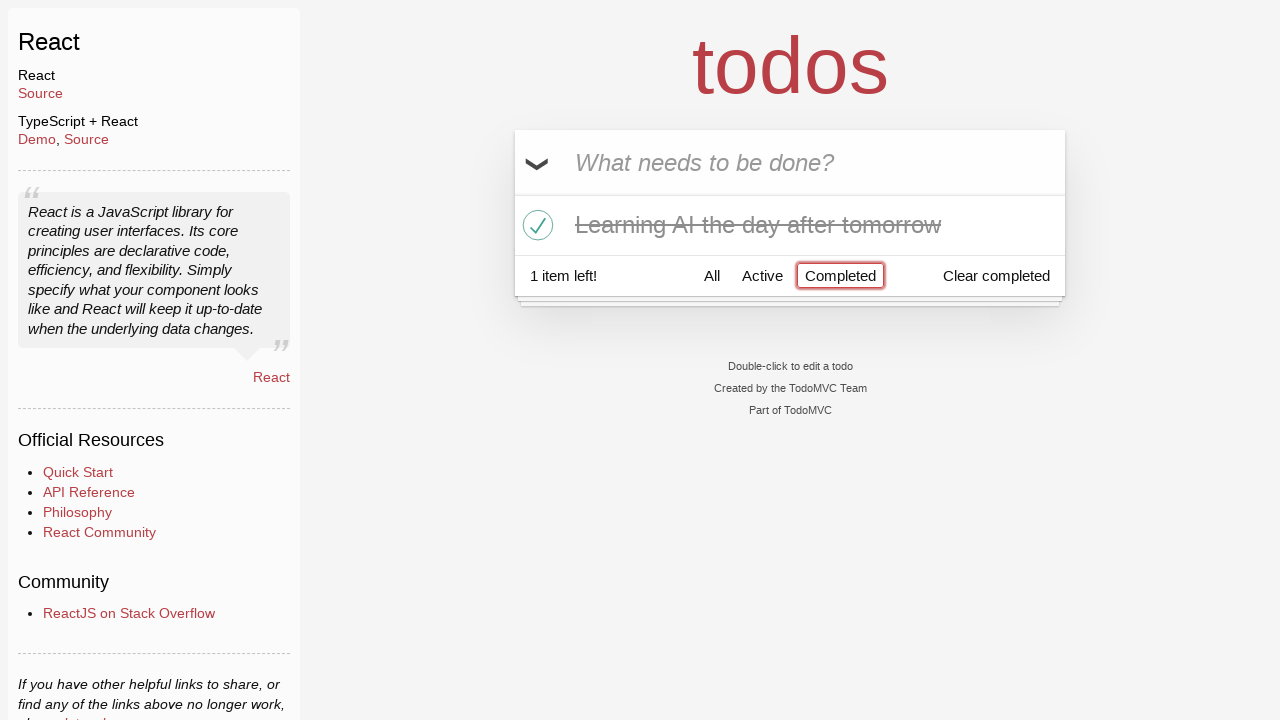

Filtered list updated to show only completed tasks
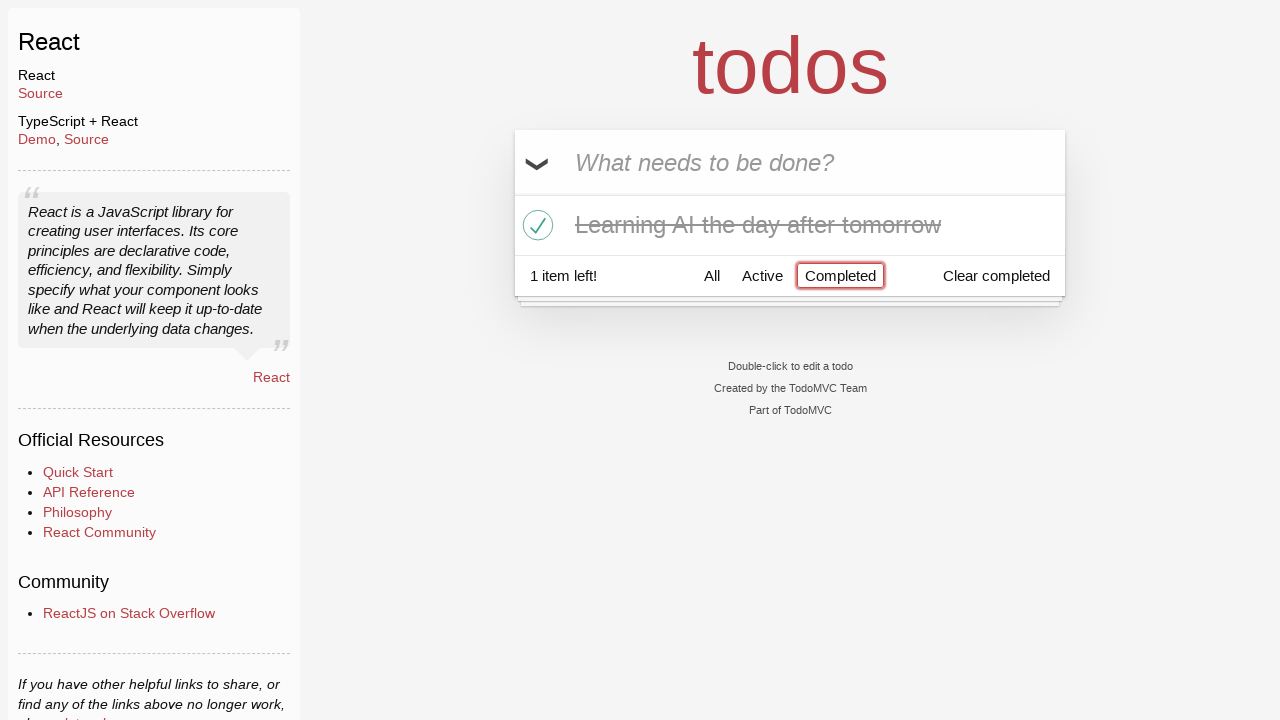

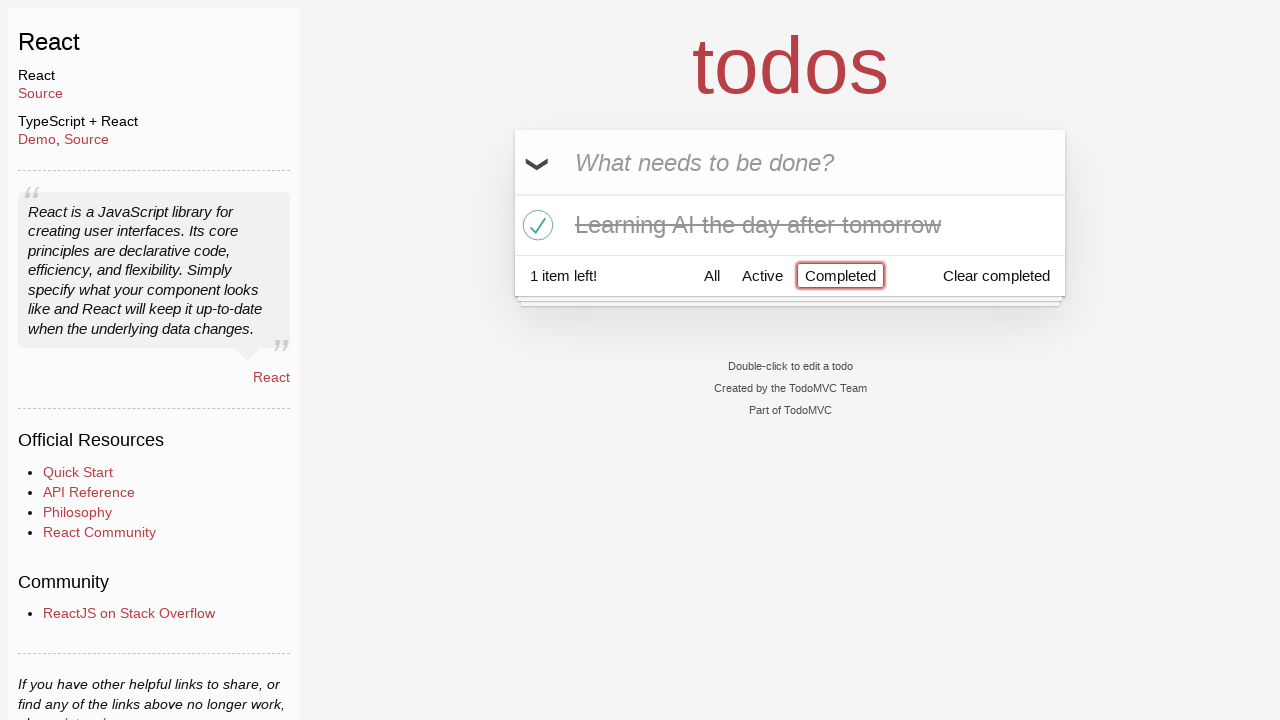